Navigates to The Internet Herokuapp and clicks on the Form Authentication link to access the login form page

Starting URL: https://the-internet.herokuapp.com/

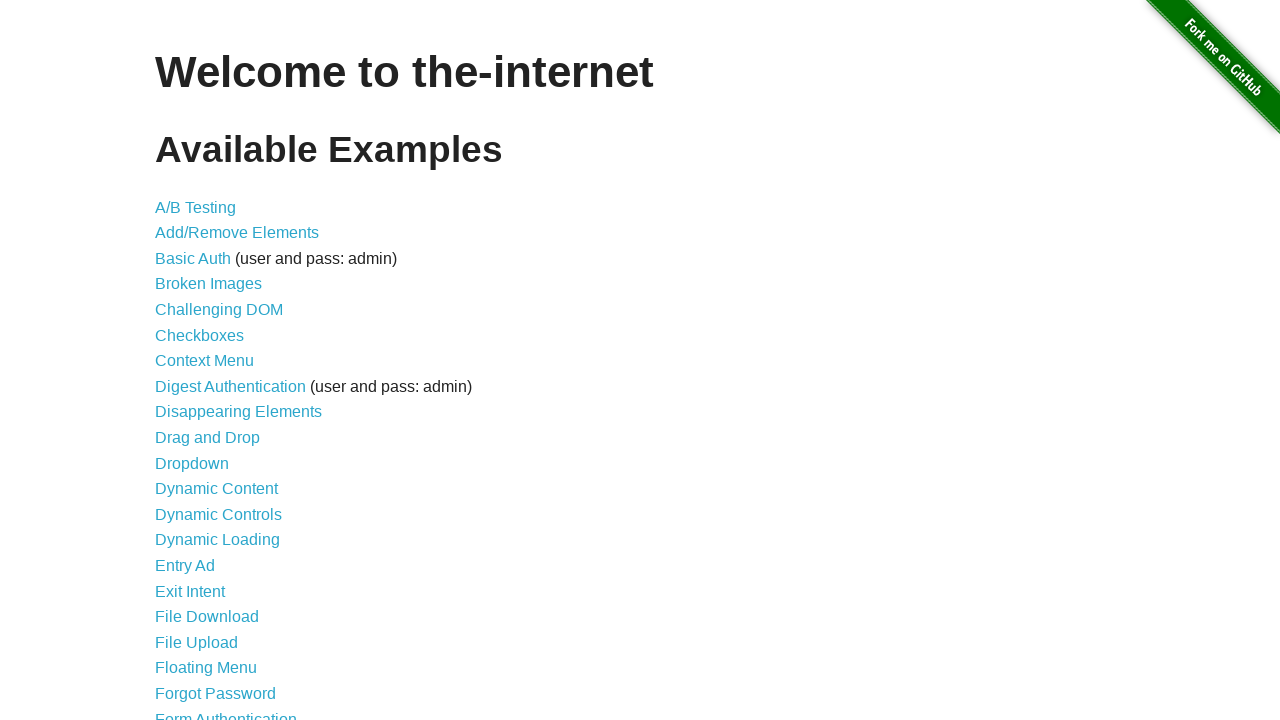

Navigated to The Internet Herokuapp home page
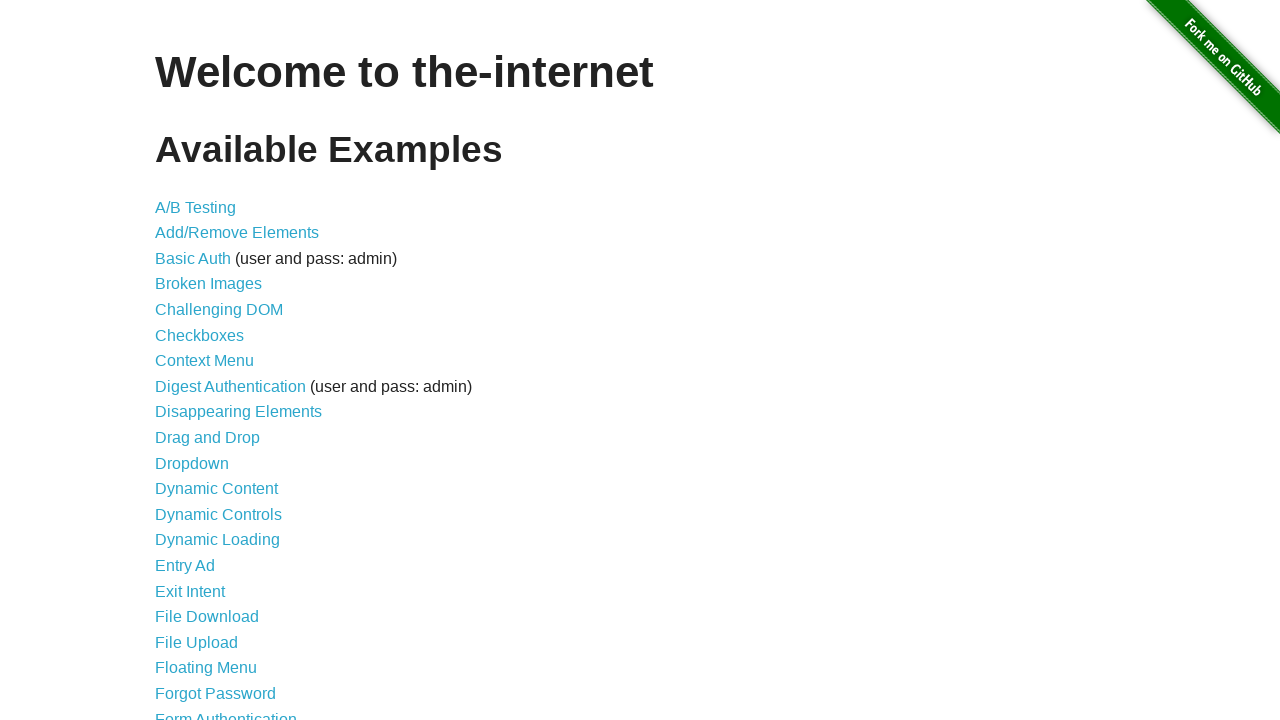

Clicked on Form Authentication link at (226, 712) on text=Form Authentication
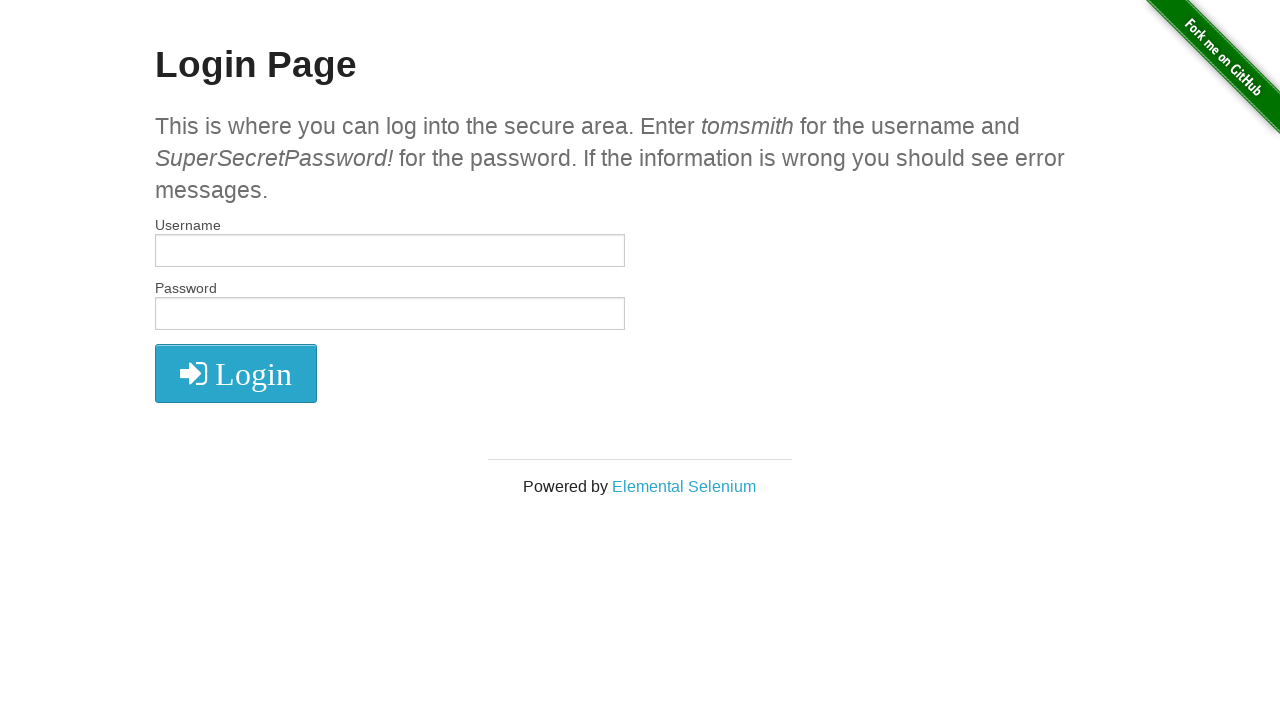

Login form page loaded successfully
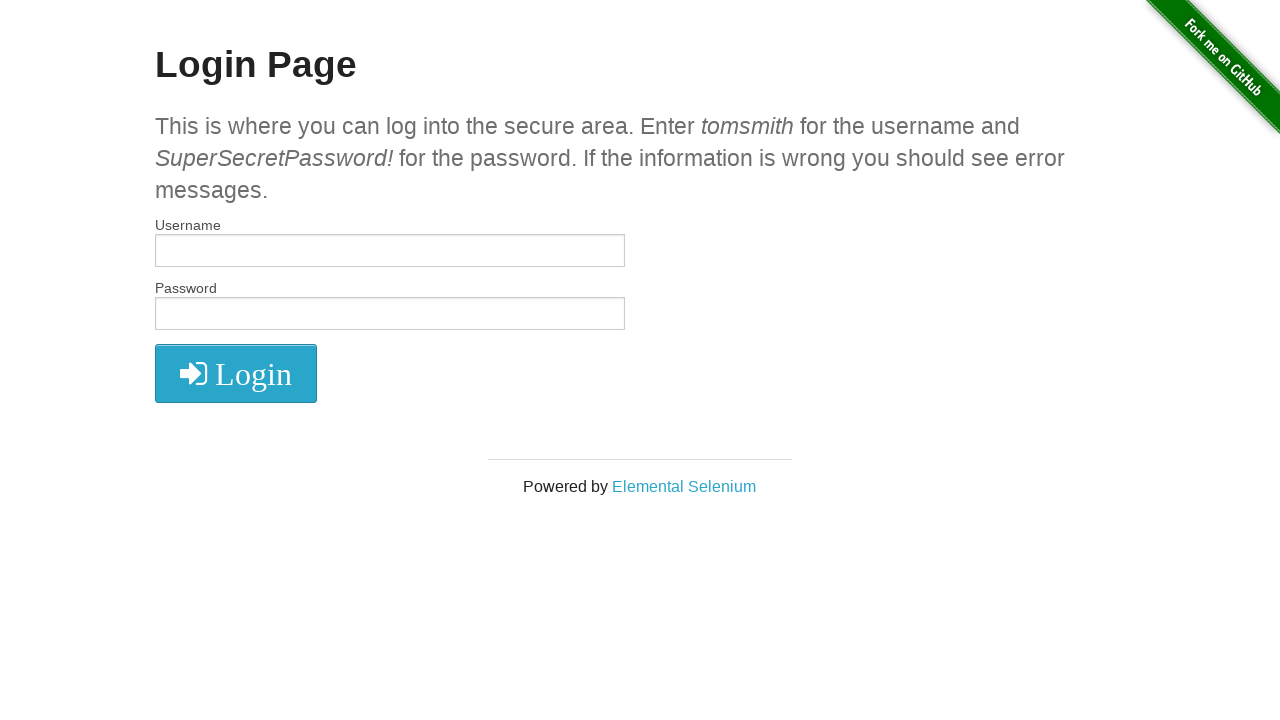

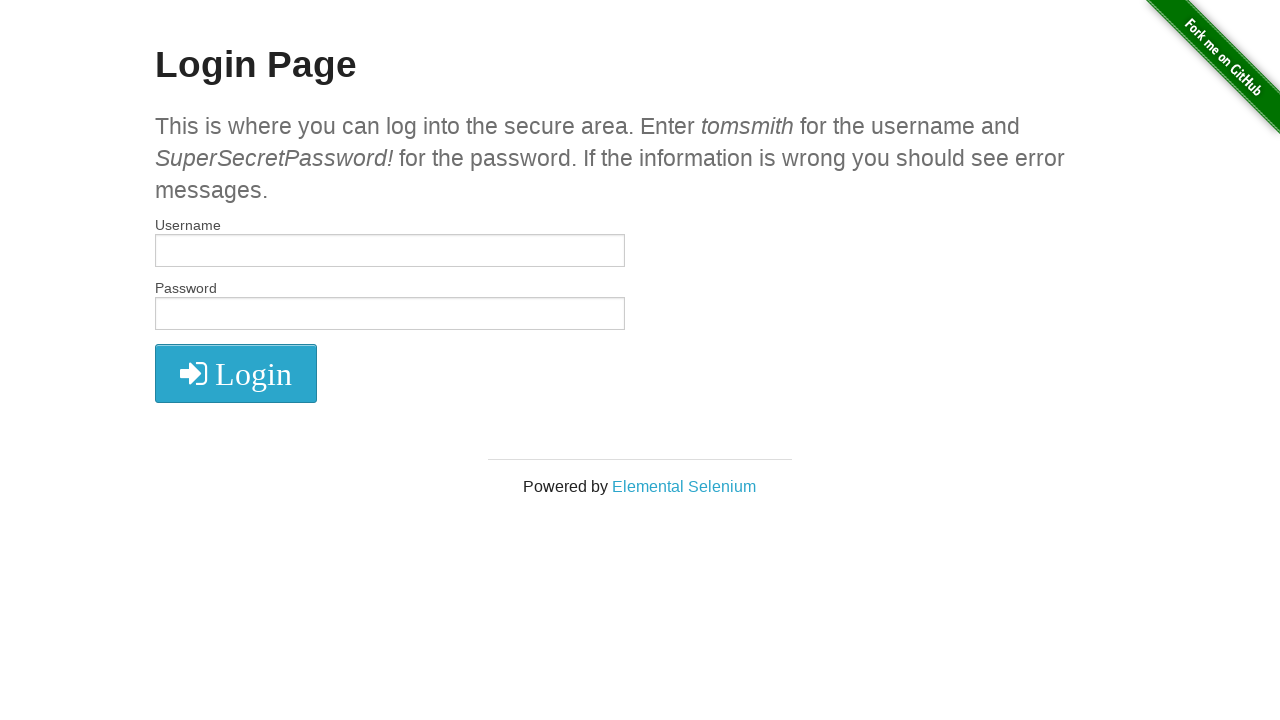